Tests that edits are saved when the edit field loses focus (blur)

Starting URL: https://demo.playwright.dev/todomvc

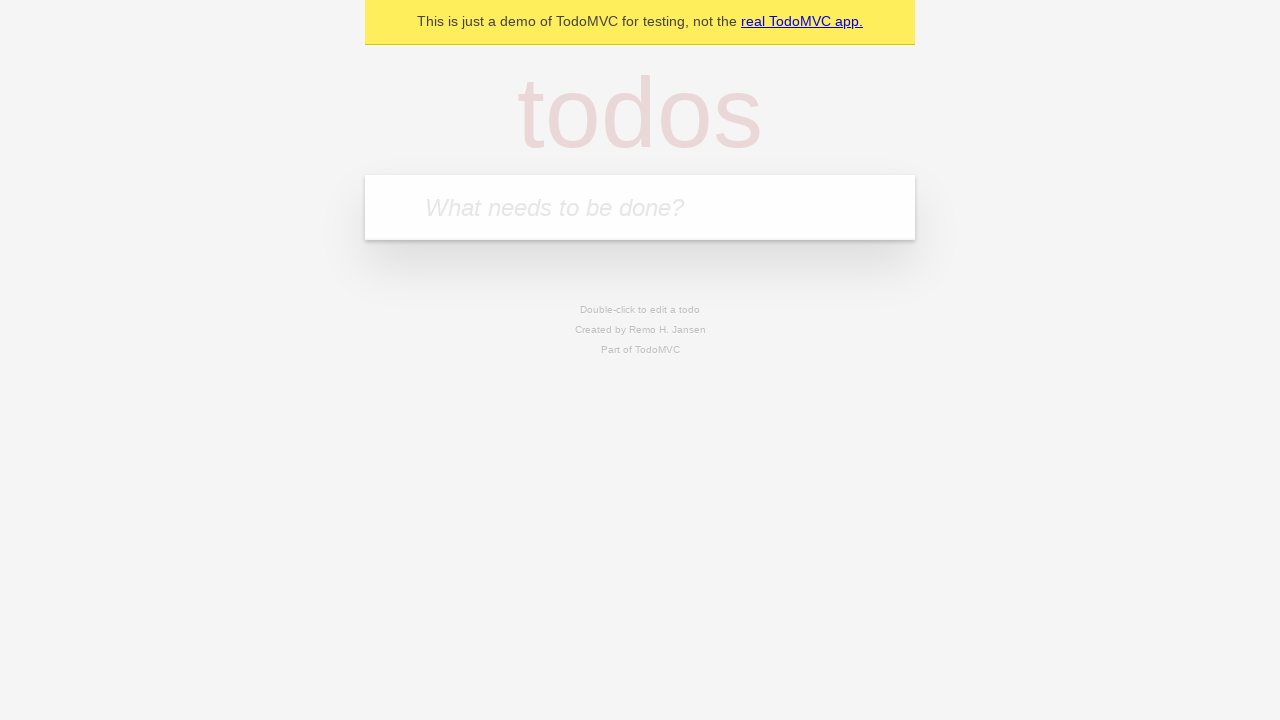

Filled new todo field with 'buy some cheese' on .new-todo
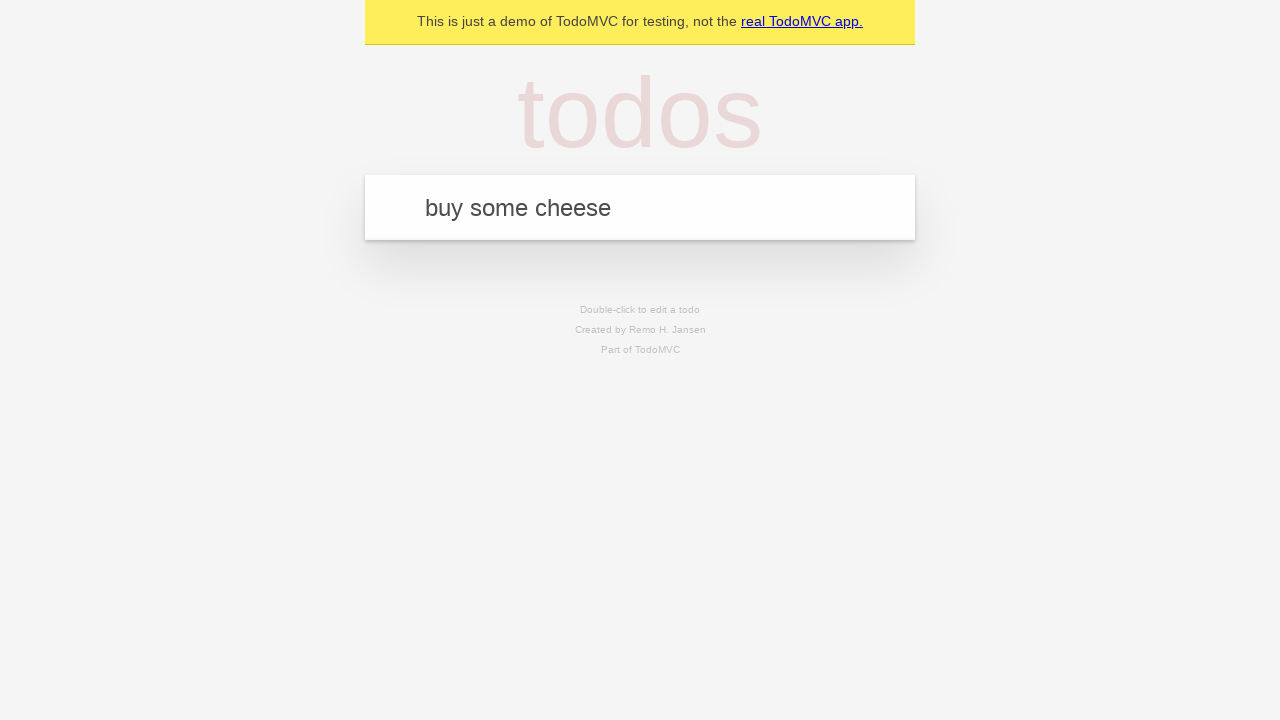

Pressed Enter to create first todo on .new-todo
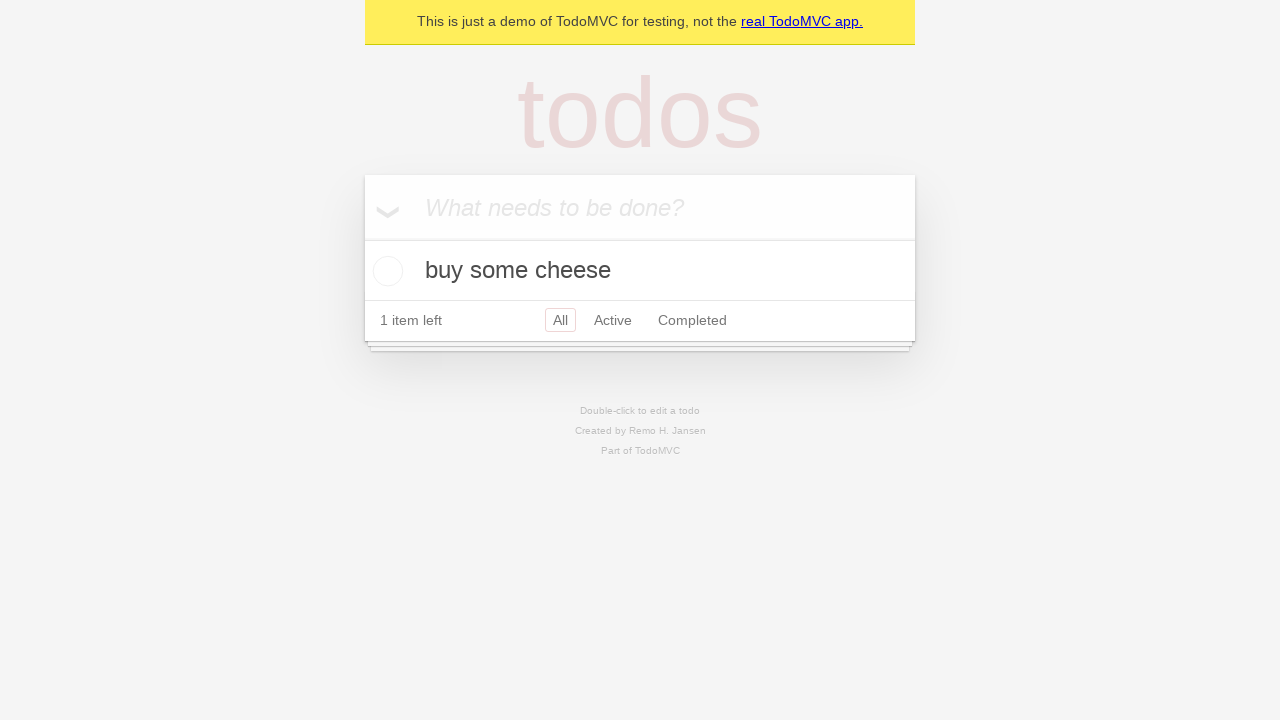

Filled new todo field with 'feed the cat' on .new-todo
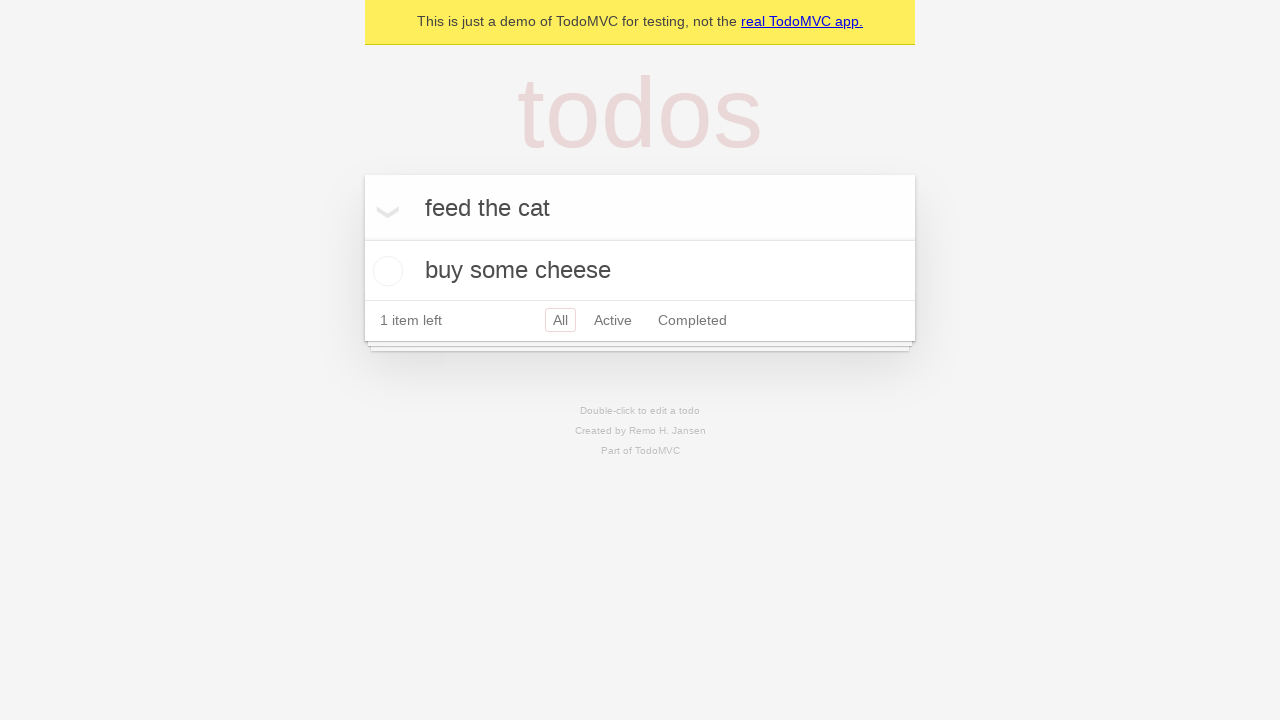

Pressed Enter to create second todo on .new-todo
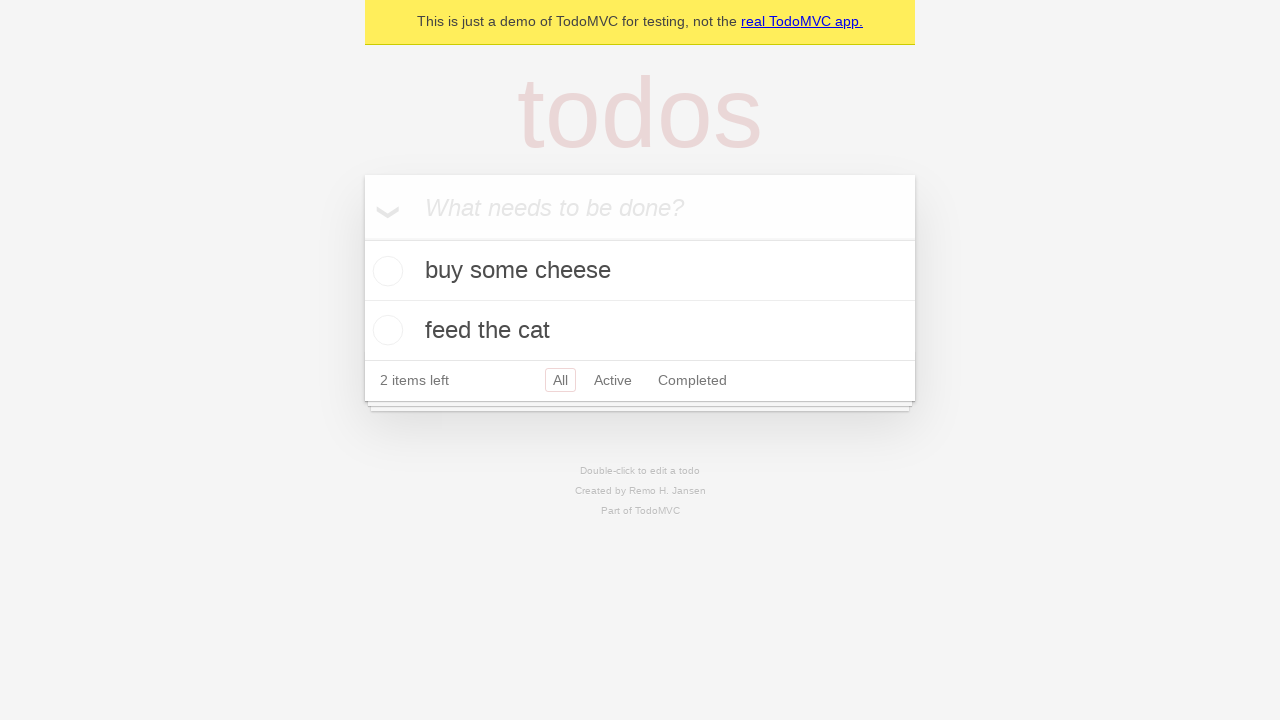

Filled new todo field with 'book a doctors appointment' on .new-todo
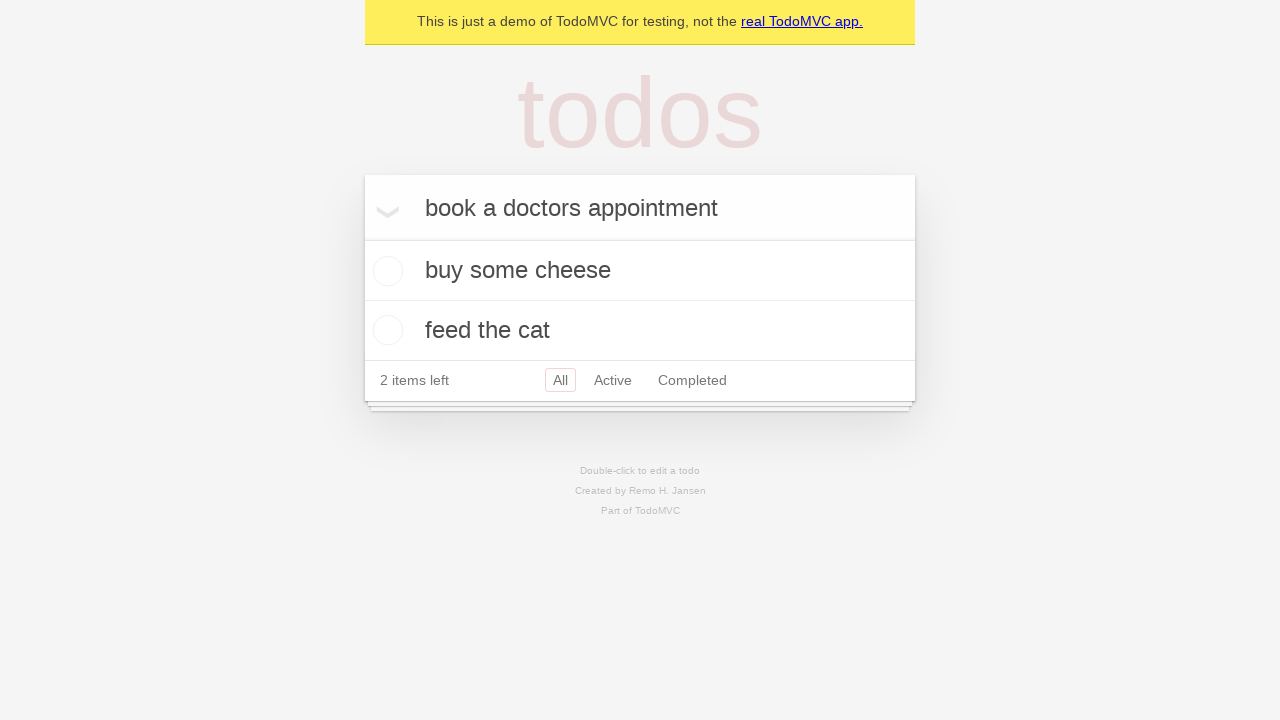

Pressed Enter to create third todo on .new-todo
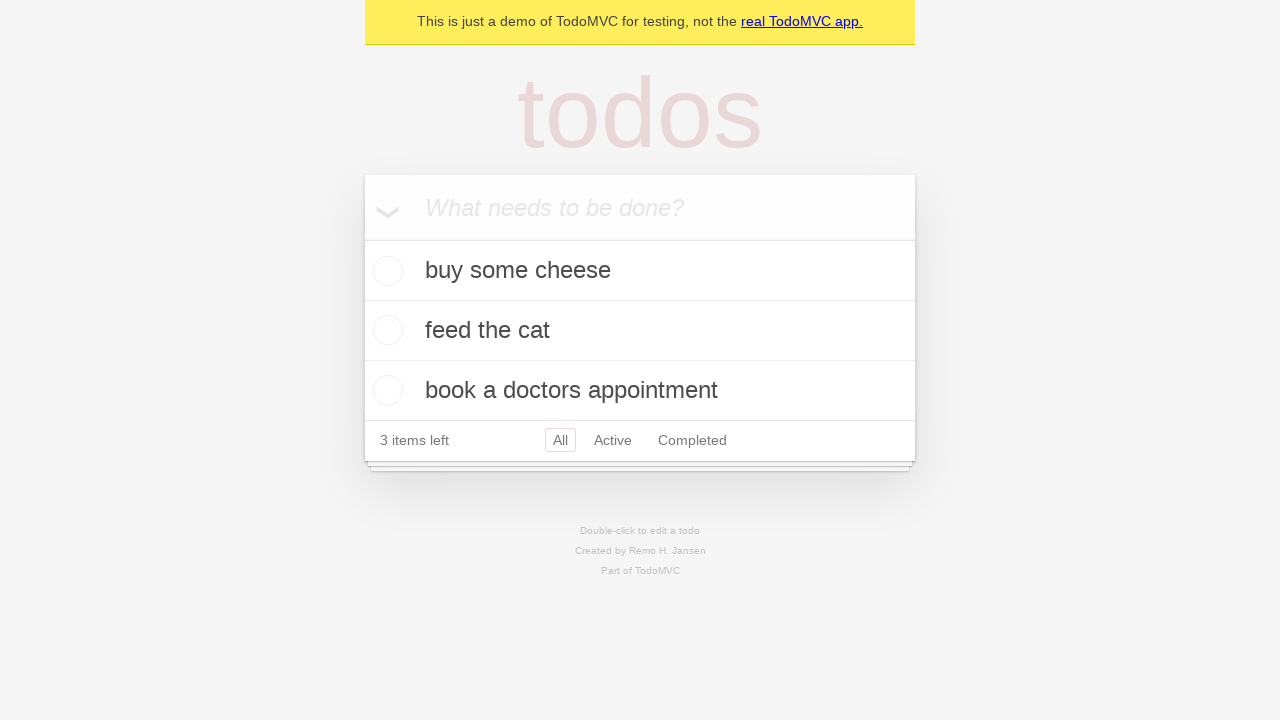

Waited for all three todo items to be rendered
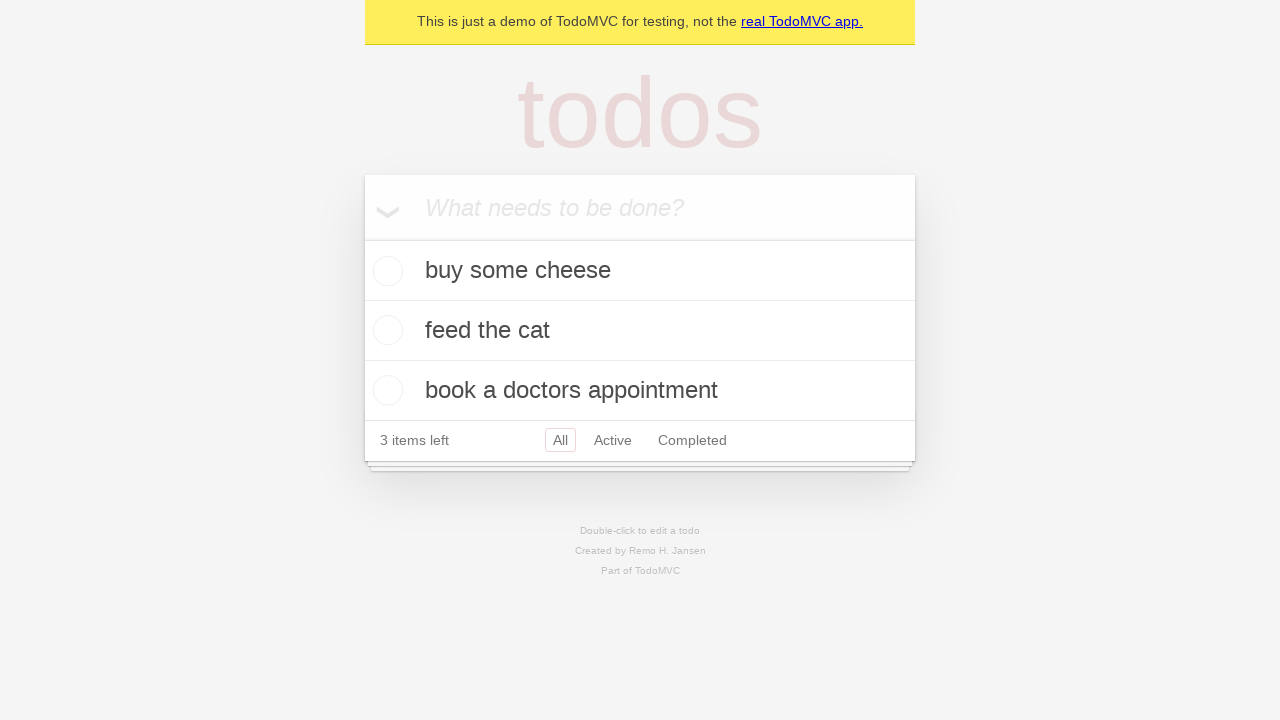

Double-clicked second todo to enter edit mode at (640, 331) on .todo-list li >> nth=1
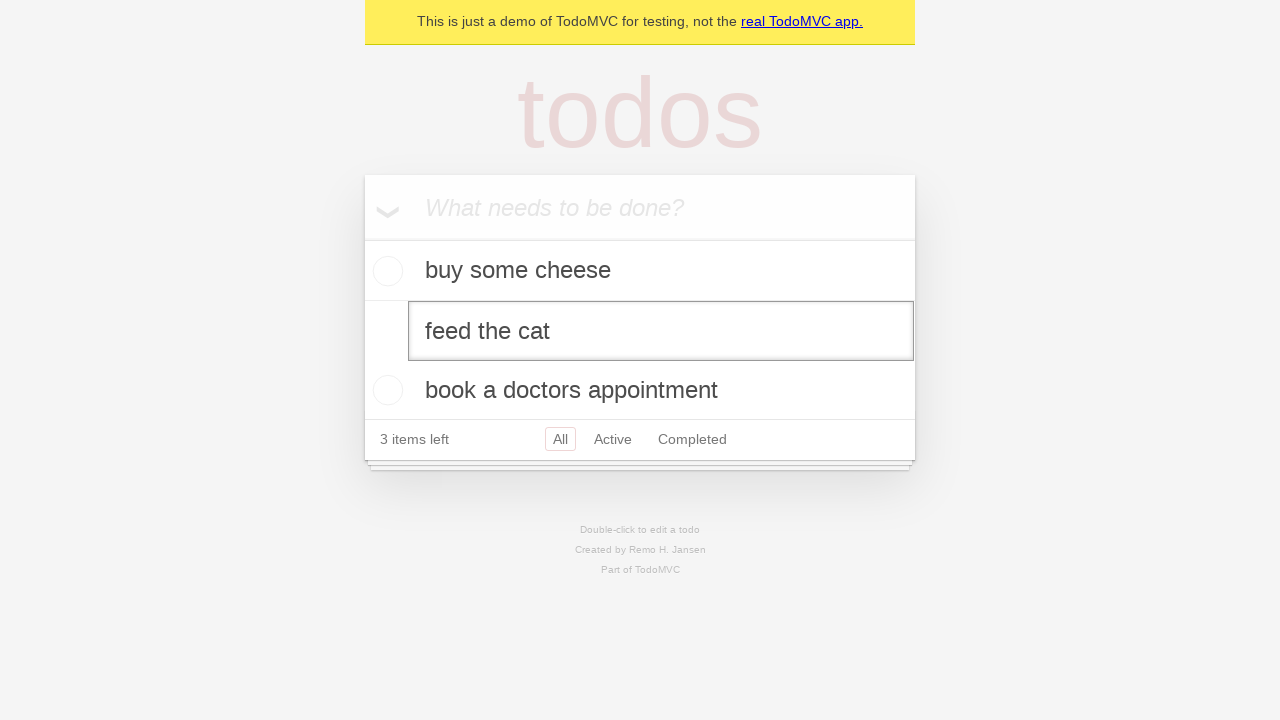

Filled edit field with new text 'buy some sausages' on .todo-list li >> nth=1 >> .edit
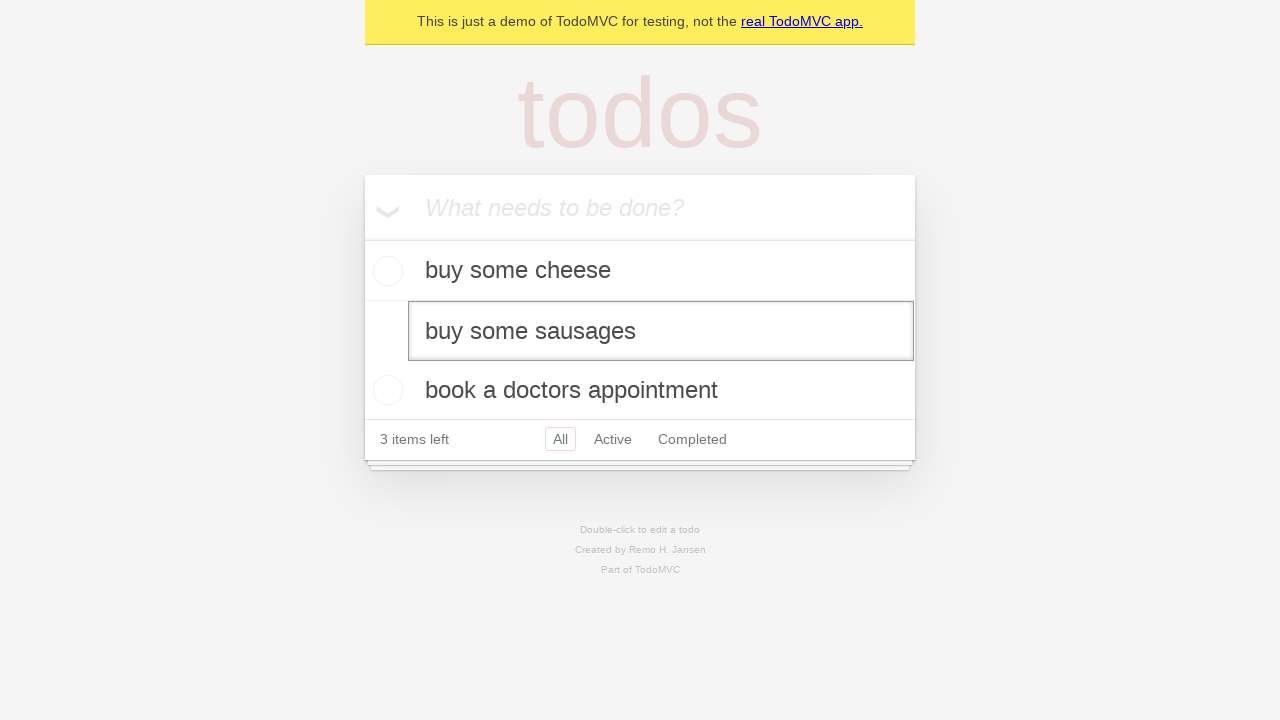

Triggered blur event on edit field to save changes
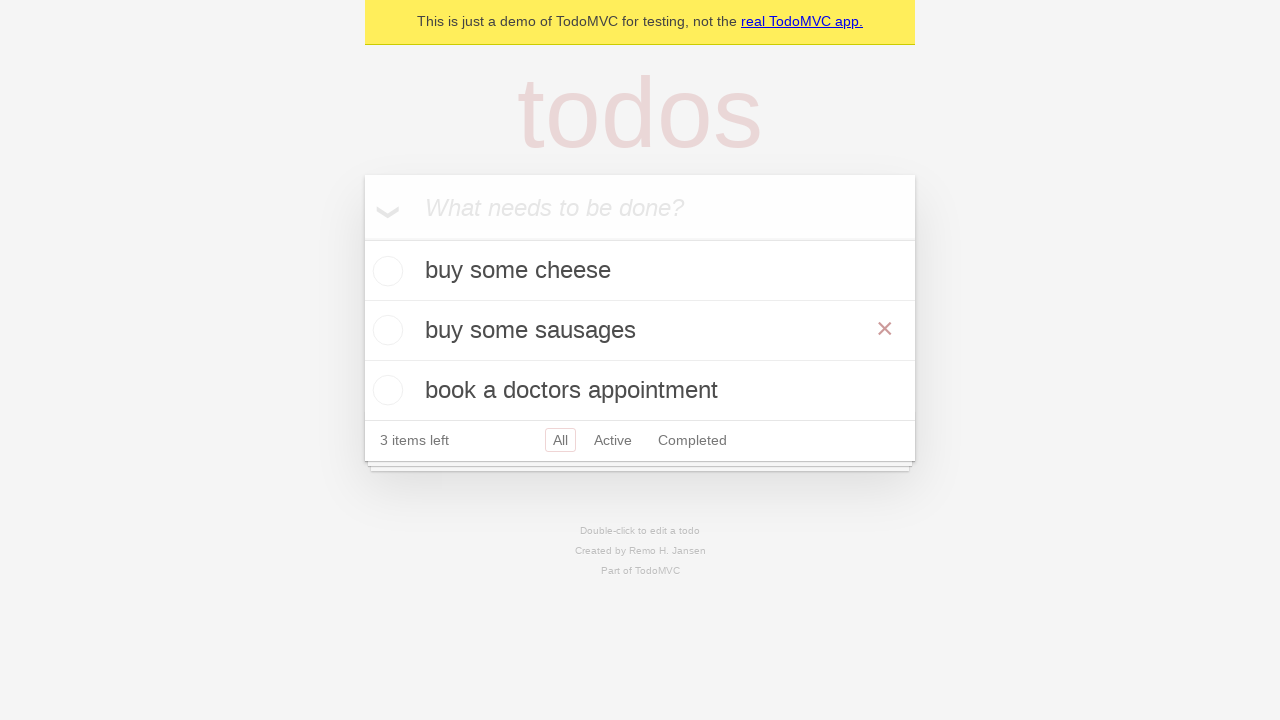

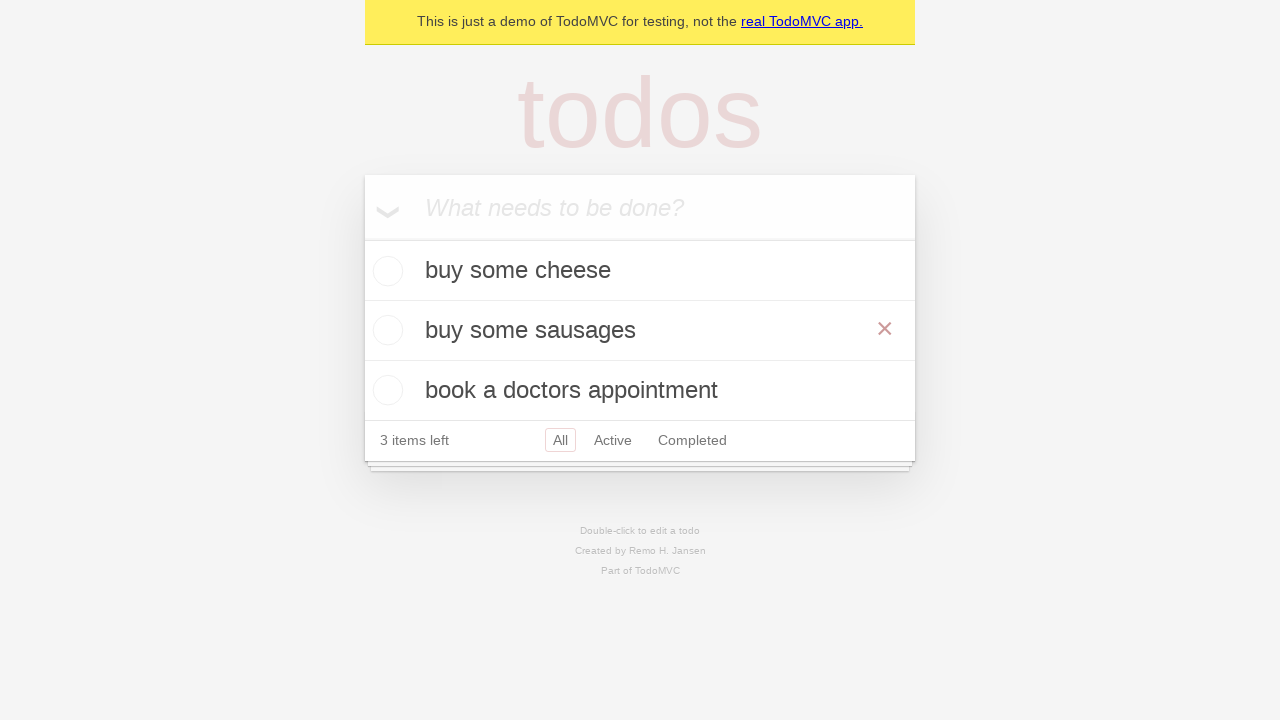